Tests submitting empty feedback form, clicking Yes, and verifying generic thank you message without name.

Starting URL: https://kristinek.github.io/site/tasks/provide_feedback

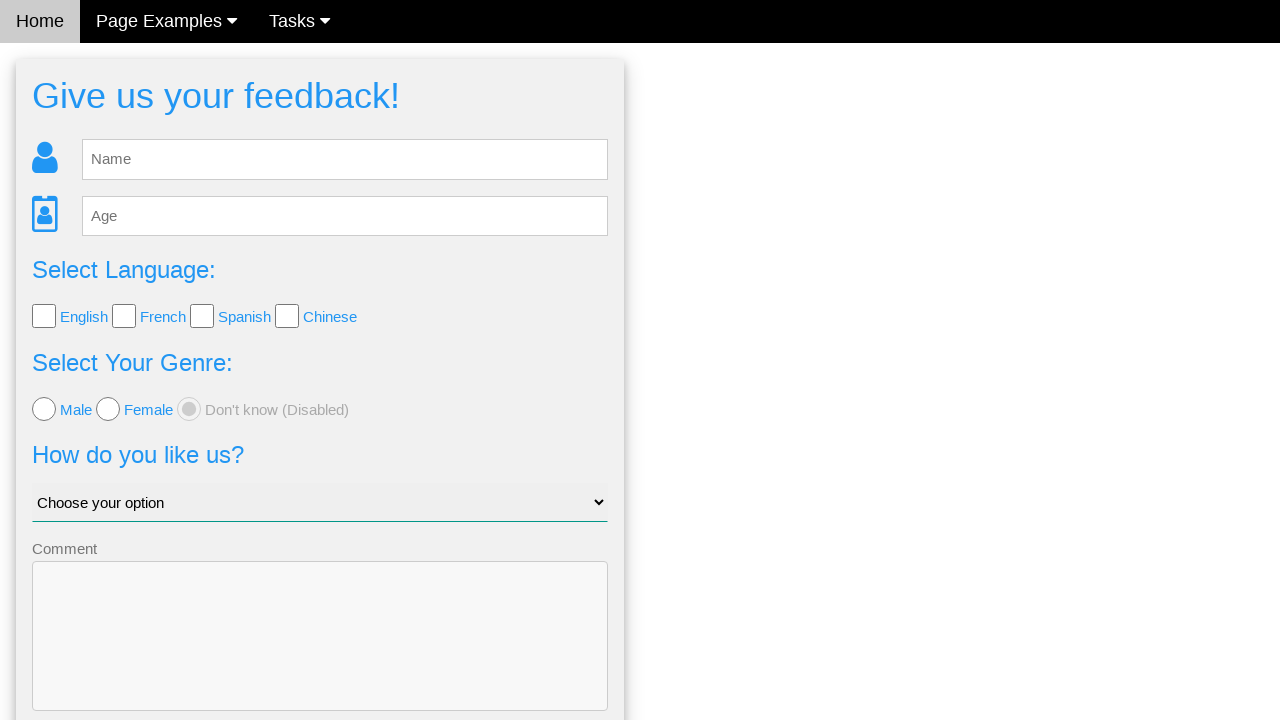

Waited for feedback form to load (name input field visible)
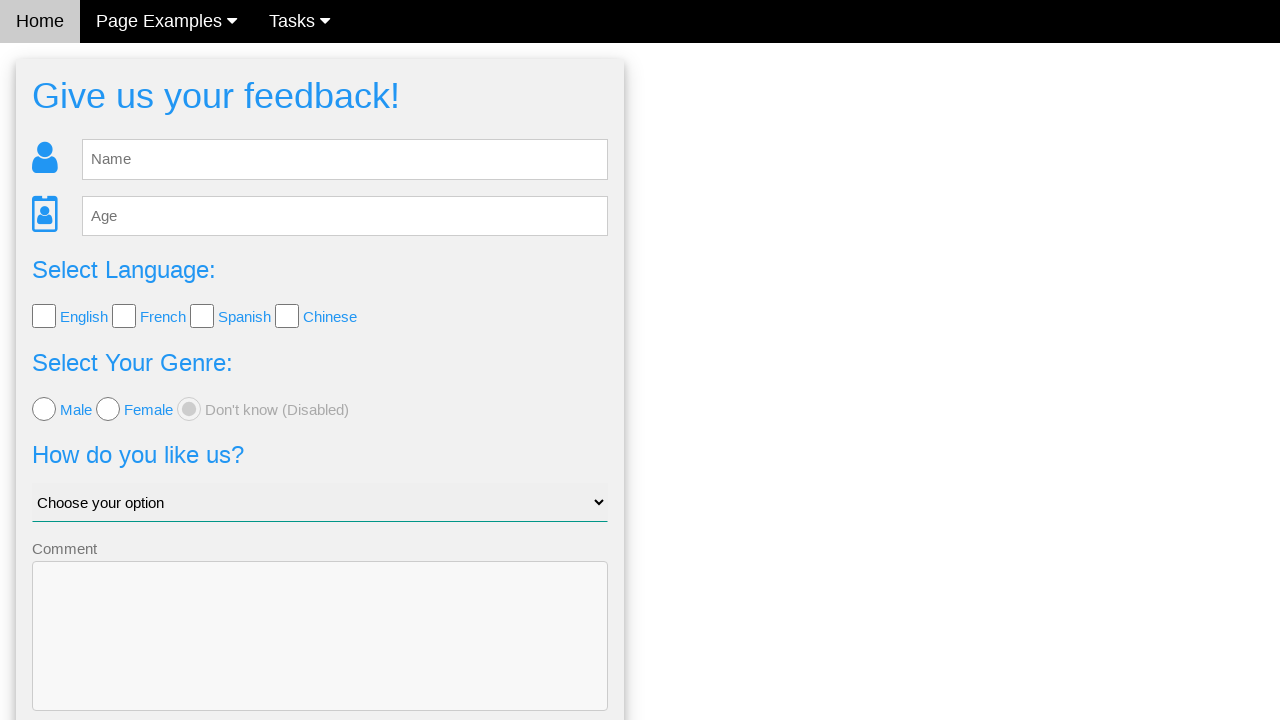

Clicked Send button with empty feedback form at (320, 656) on button:has-text('Send'), input[type='submit']
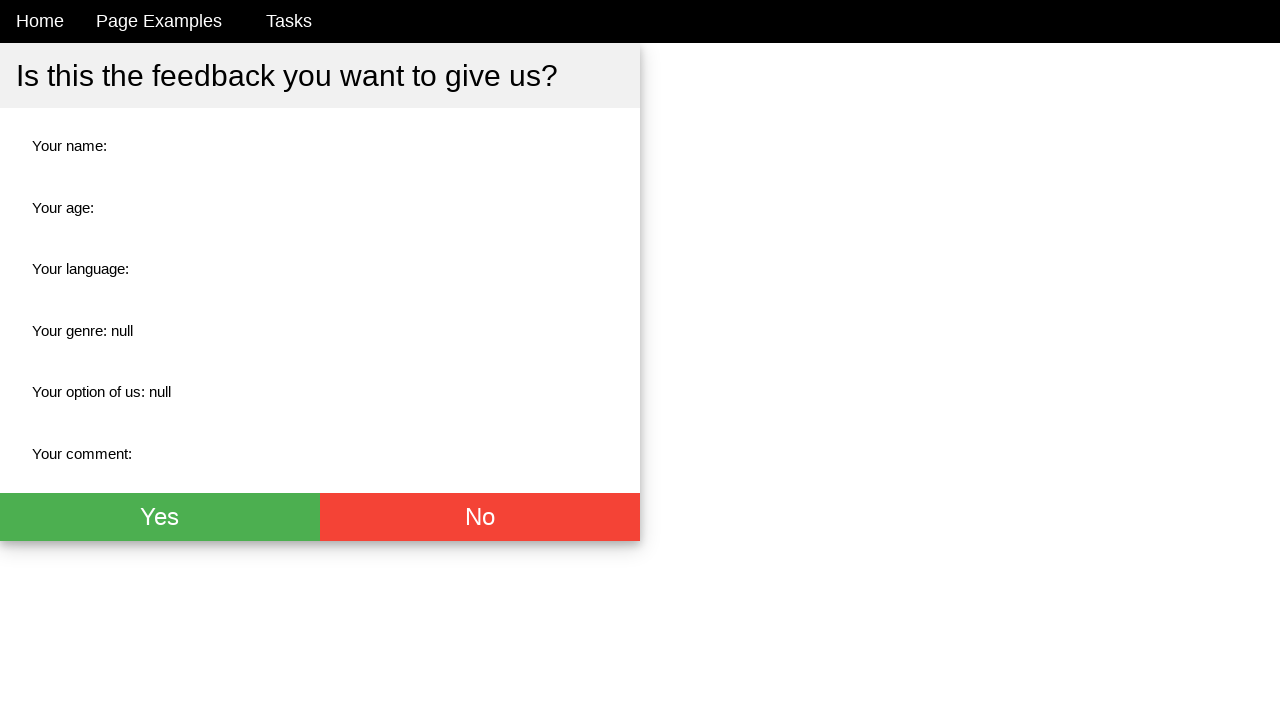

Waited for Yes button to appear
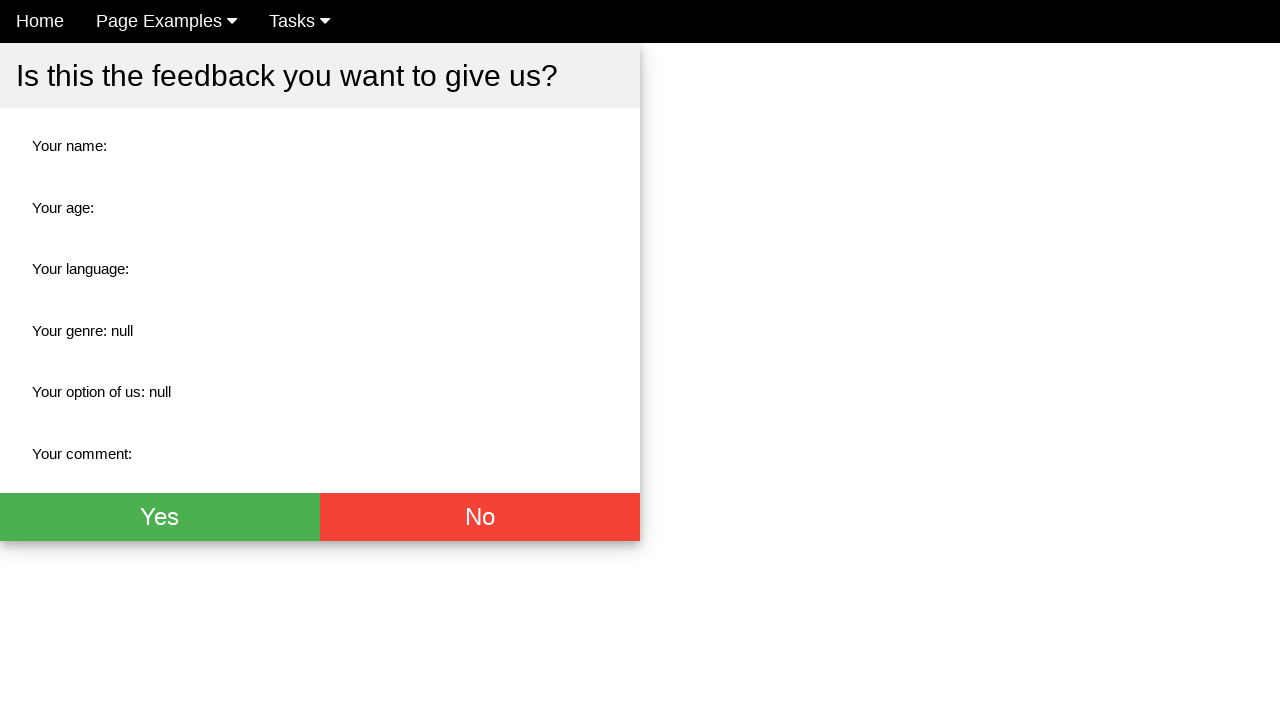

Clicked Yes button at (160, 517) on button:has-text('Yes'), a:has-text('Yes')
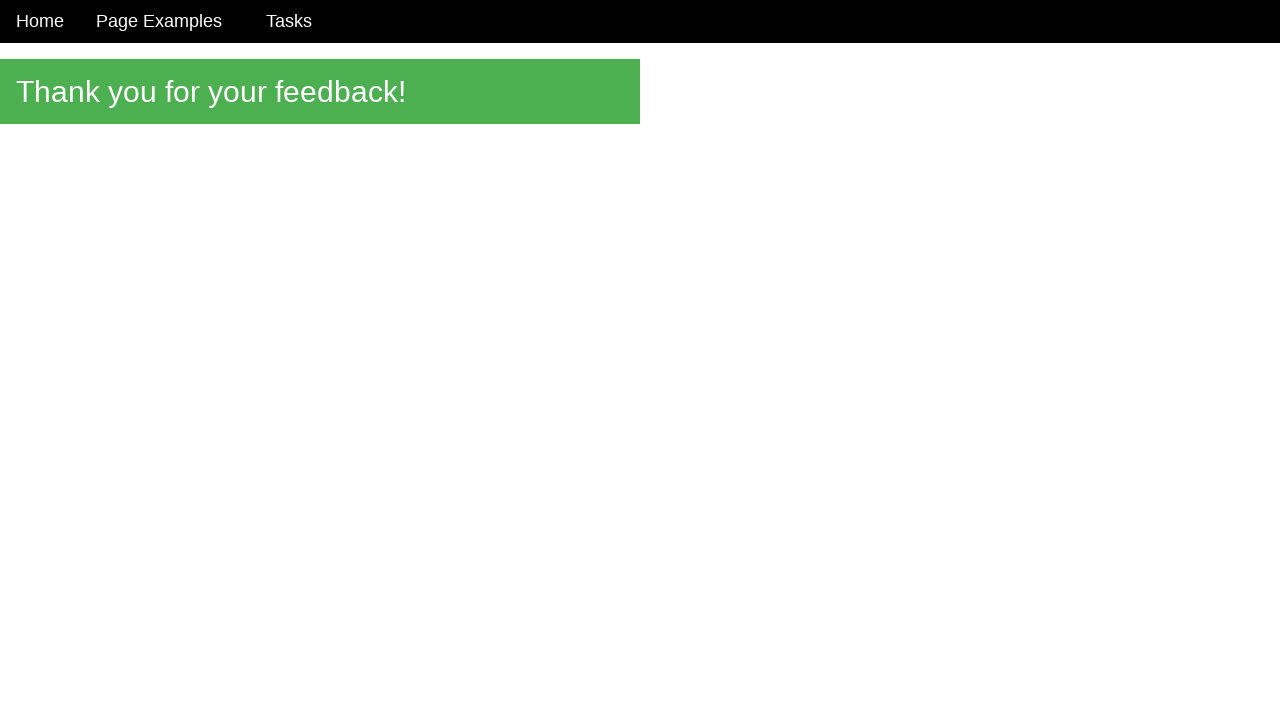

Verified generic thank you message appeared (without name)
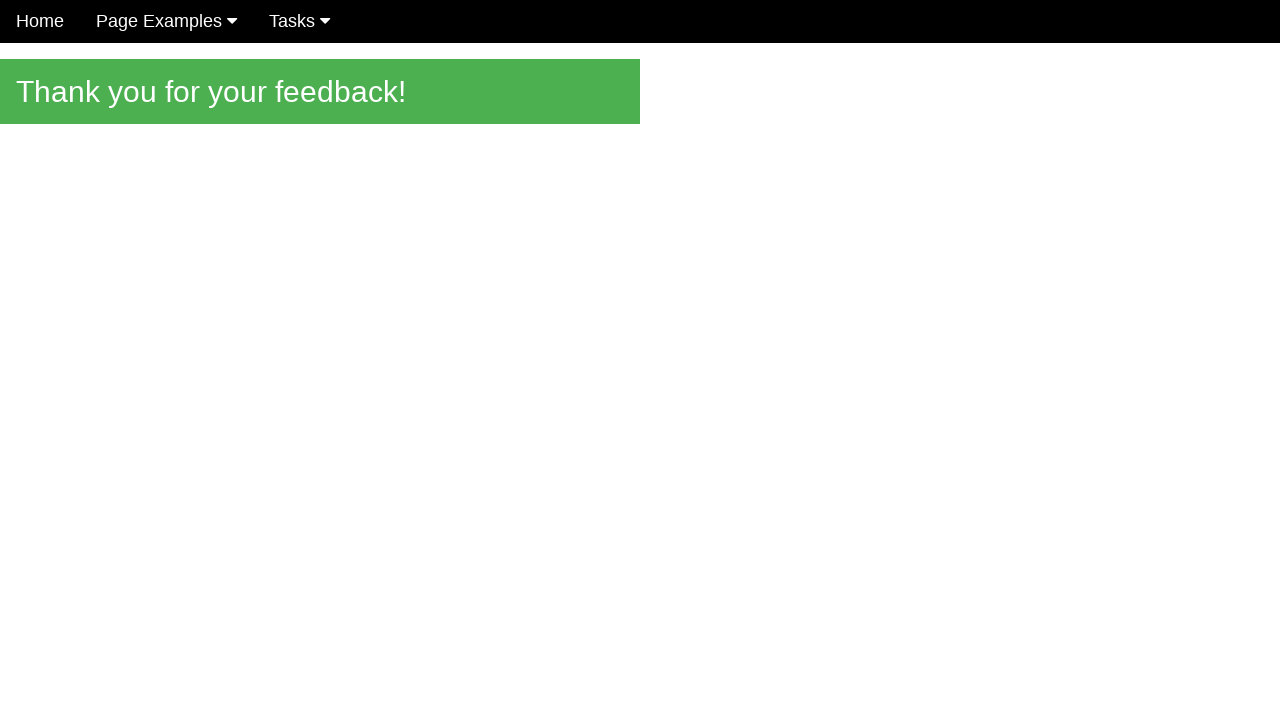

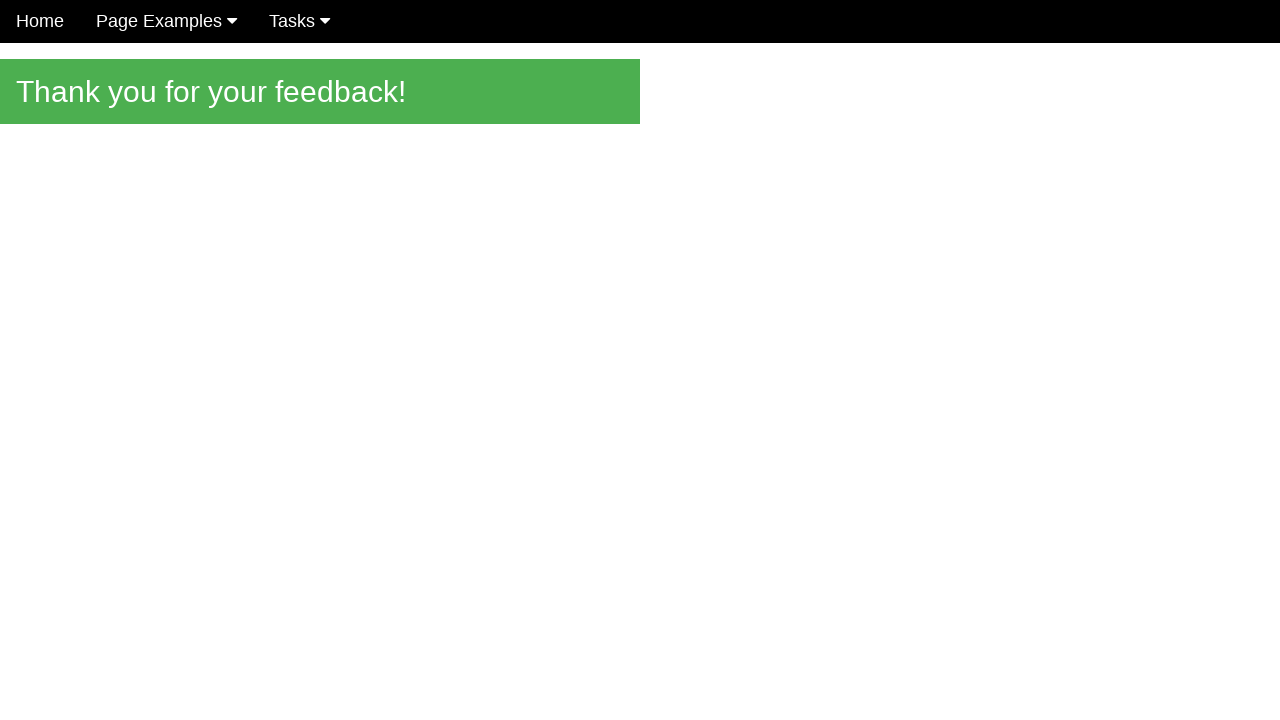